Tests element invisibility functionality by clicking a button and waiting for an element to become invisible

Starting URL: https://www.leafground.com/waits.xhtml

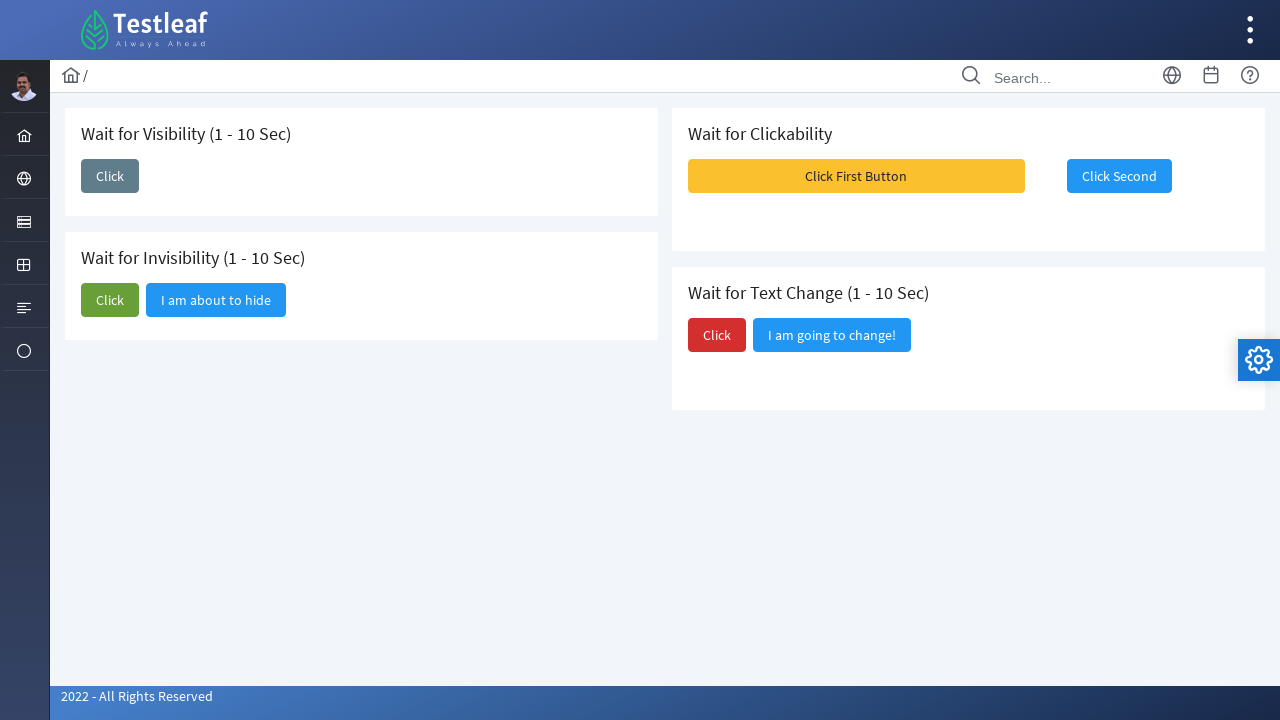

Clicked the button to trigger element invisibility at (110, 300) on xpath=(//span[text()='Click'])[2]
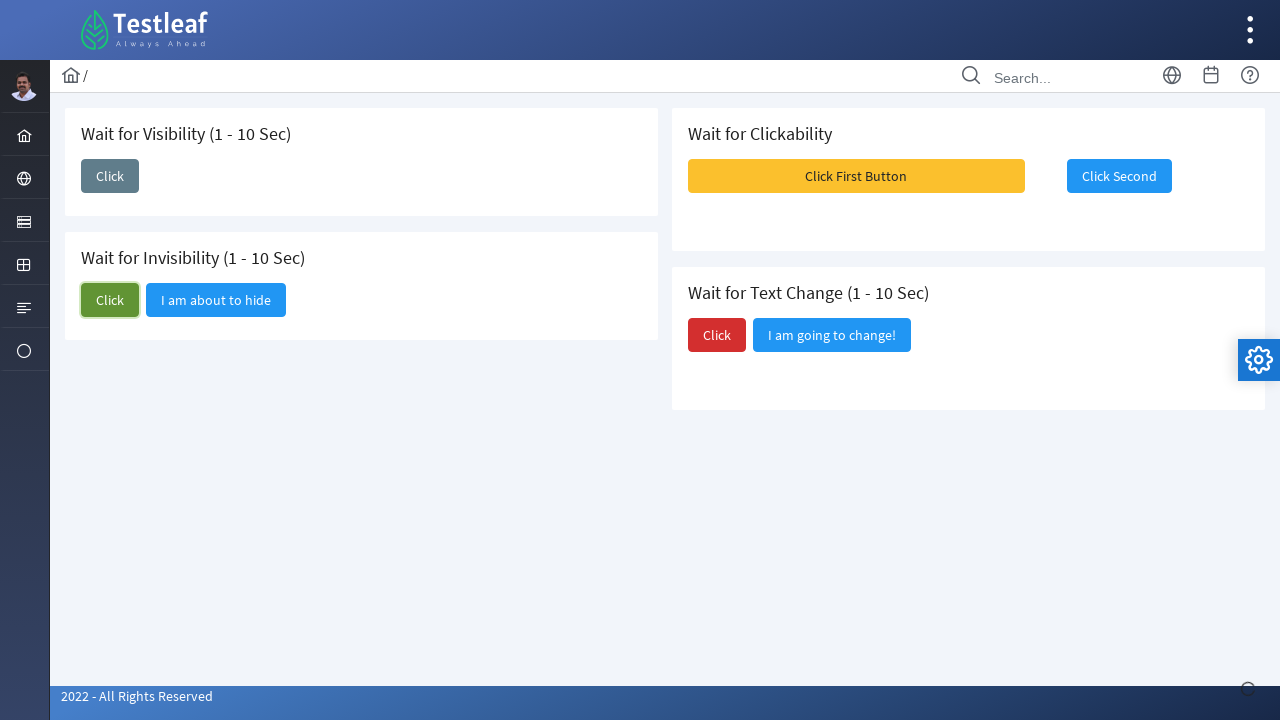

Element became invisible after button click
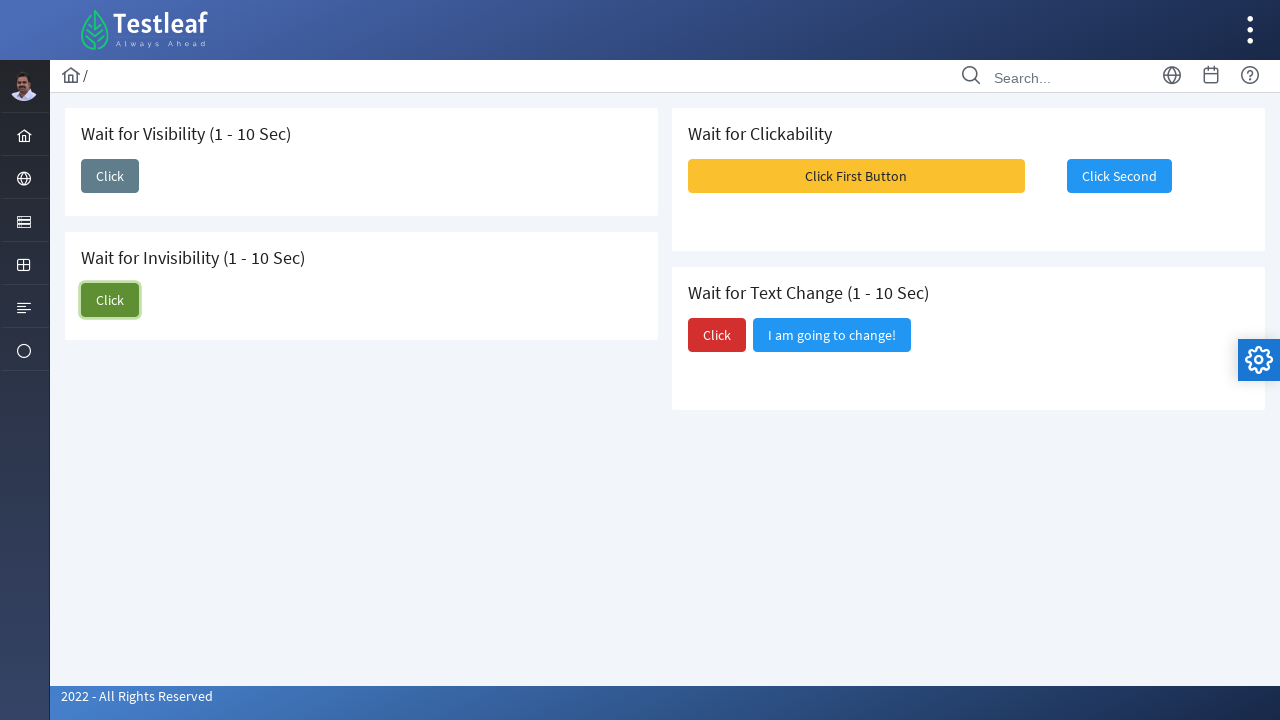

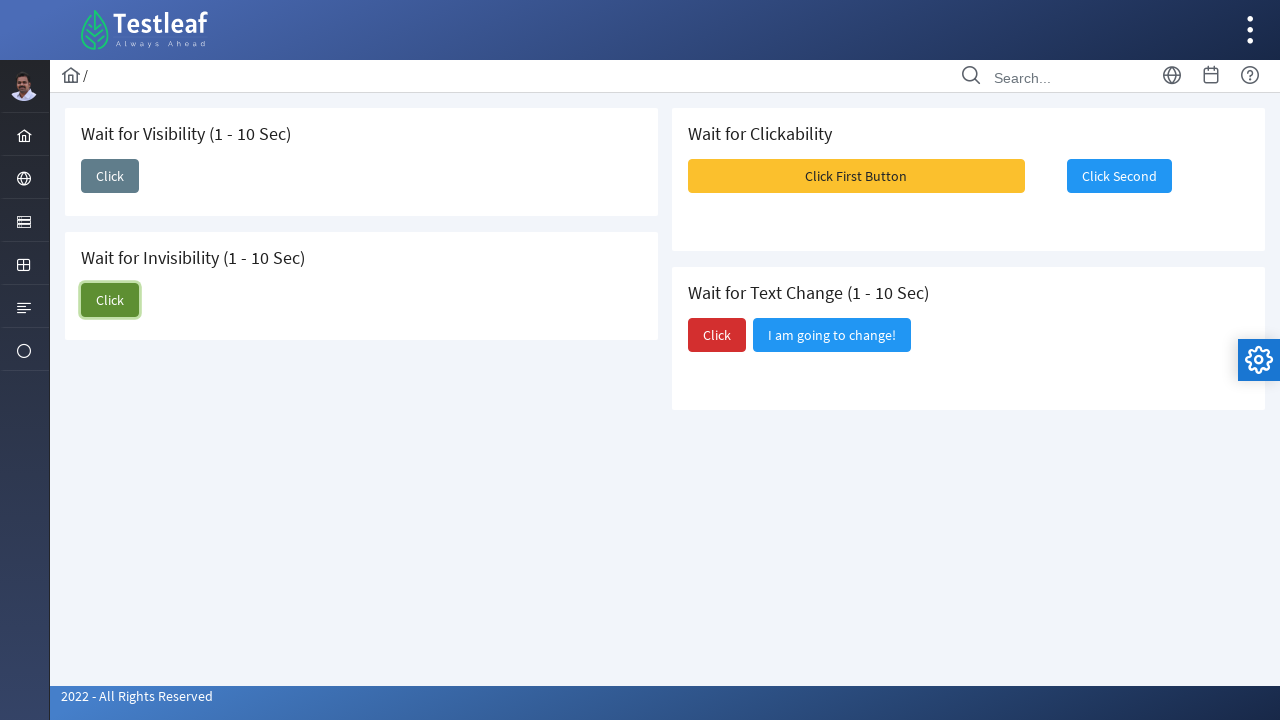